Tests JavaScript prompt alert handling by clicking a button to trigger a prompt, entering text, accepting the alert, and verifying the result text is displayed

Starting URL: https://www.leafground.com/alert.xhtml

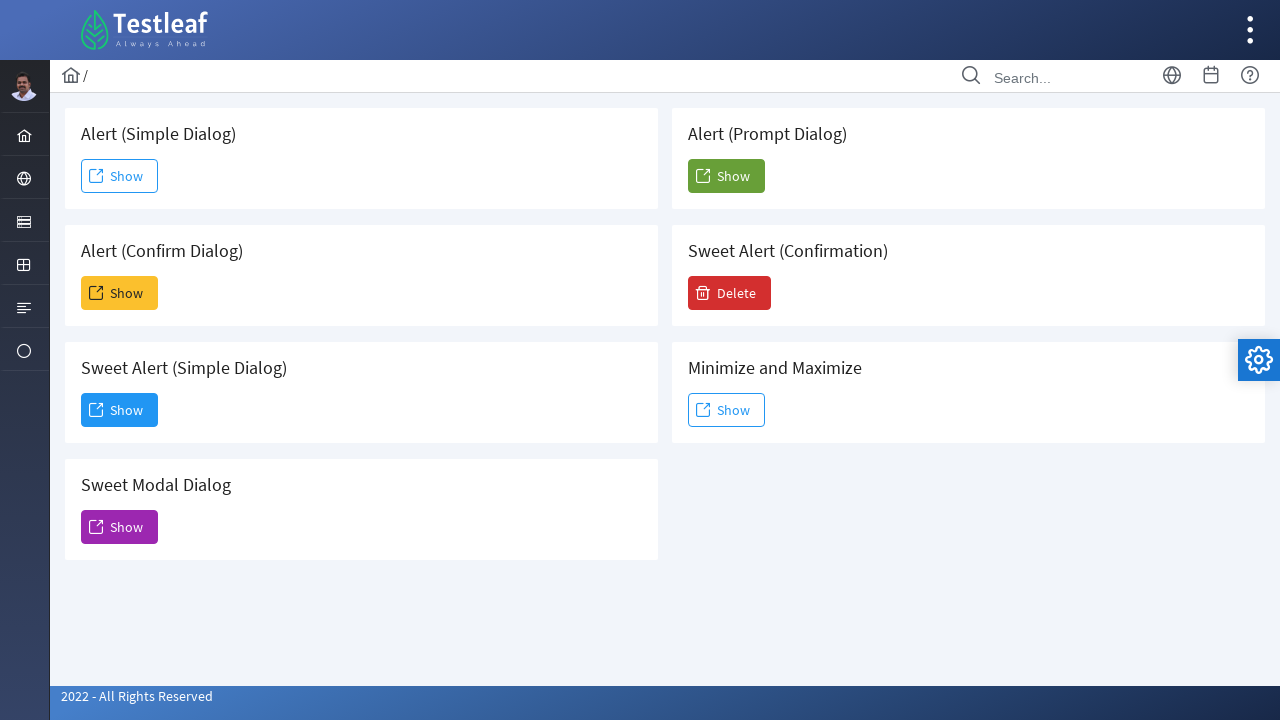

Set up dialog handler to accept prompt with text 'Test Leaf'
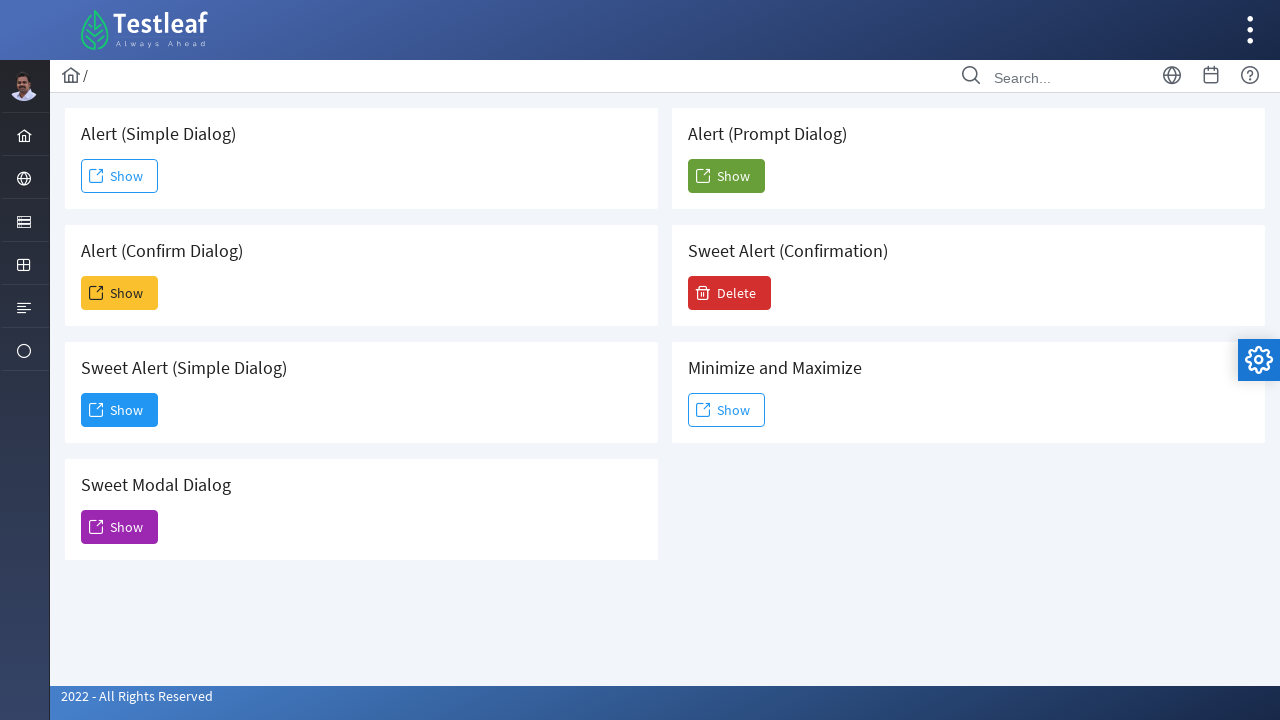

Clicked the 5th 'Show' button to trigger prompt alert at (726, 176) on (//span[text()='Show'])[5]
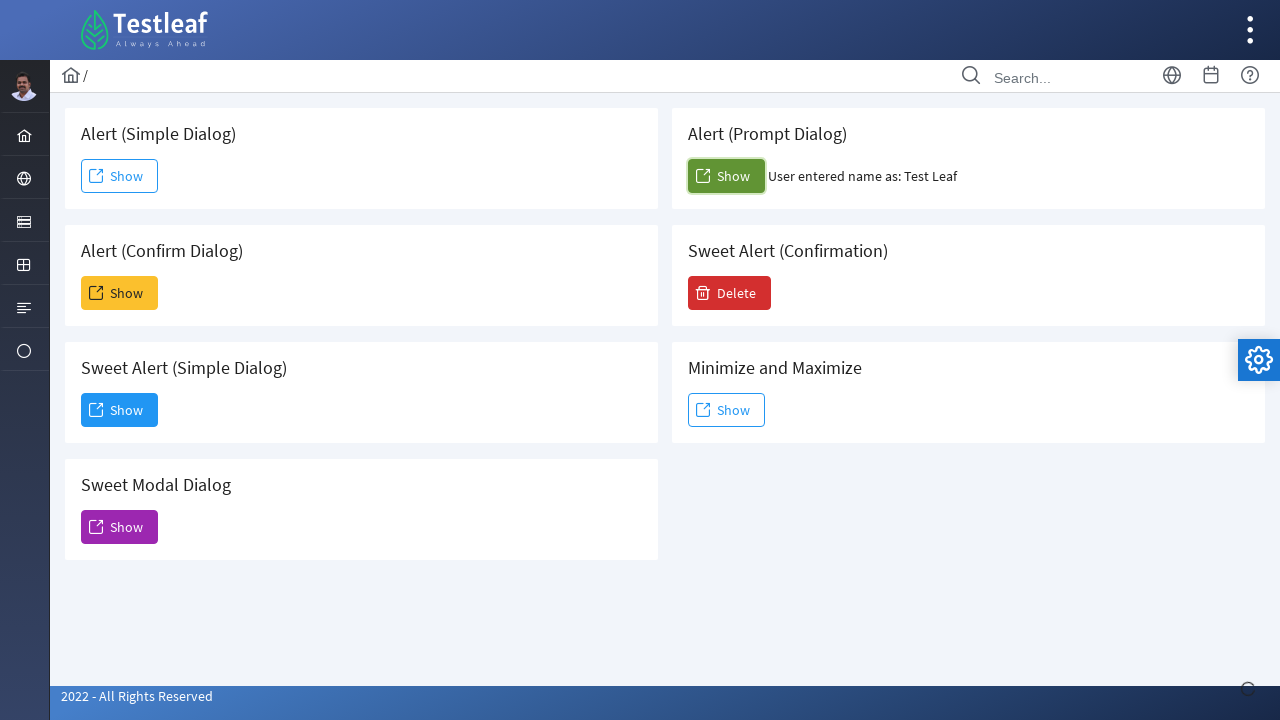

Alert was handled and result element loaded
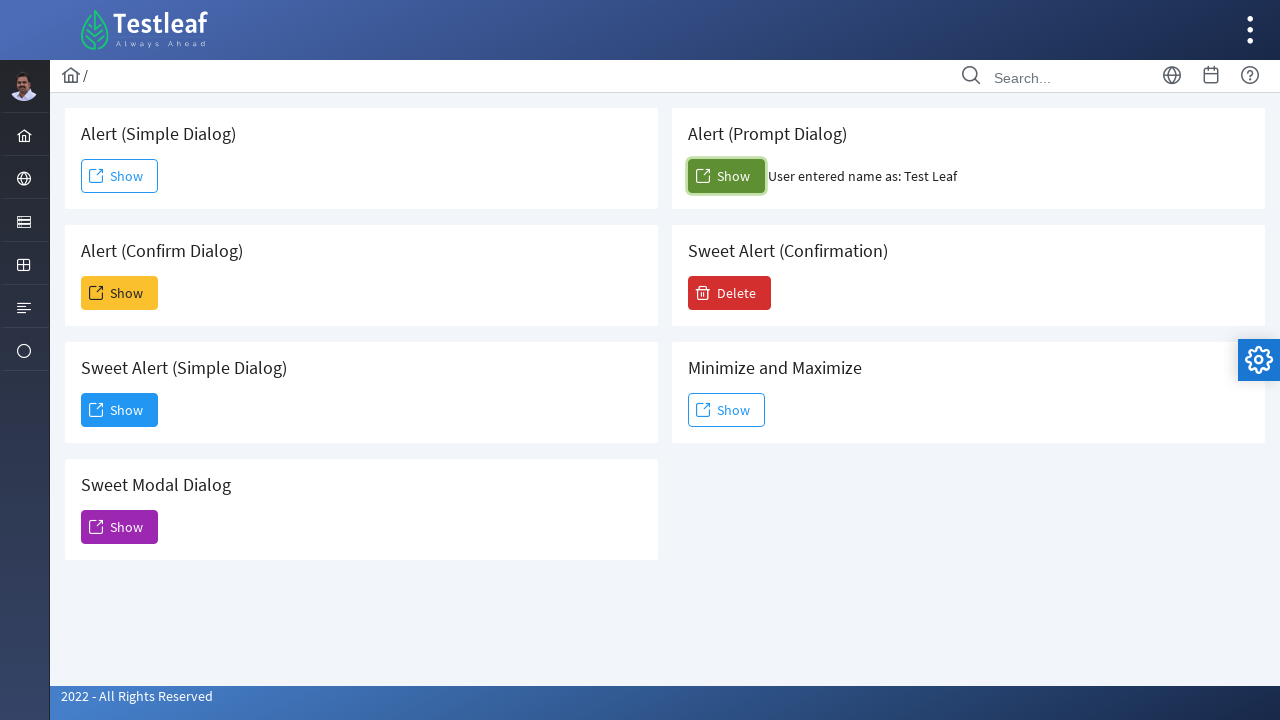

Retrieved result text: User entered name as: Test Leaf
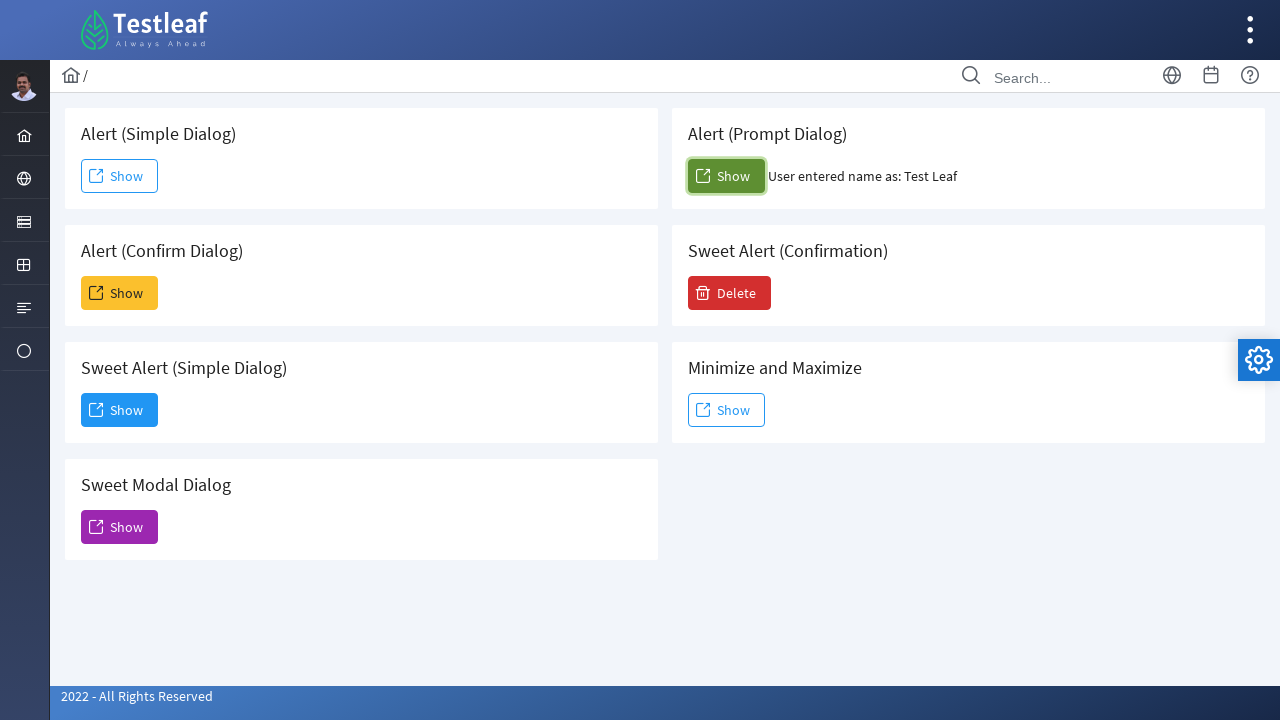

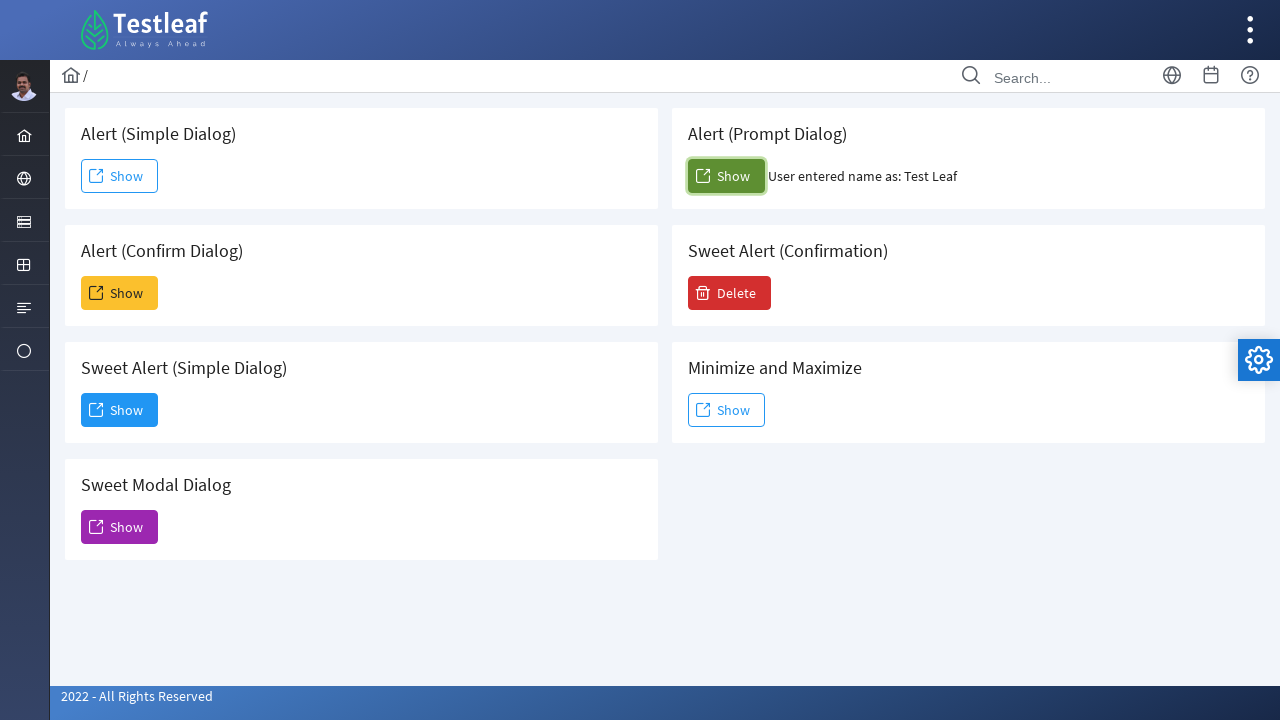